Tests the search functionality on AJIO e-commerce site by searching for "Women dress" and waiting for product results to load.

Starting URL: https://www.ajio.com

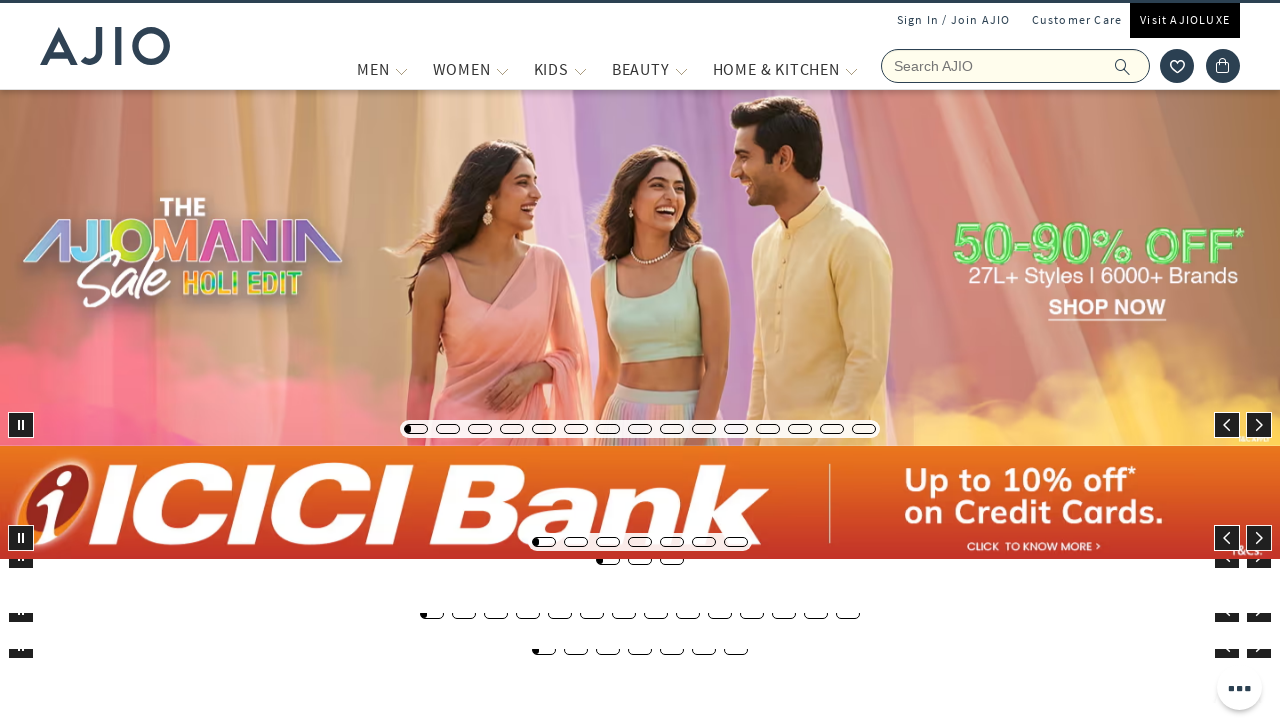

Waited for page to fully load (networkidle state)
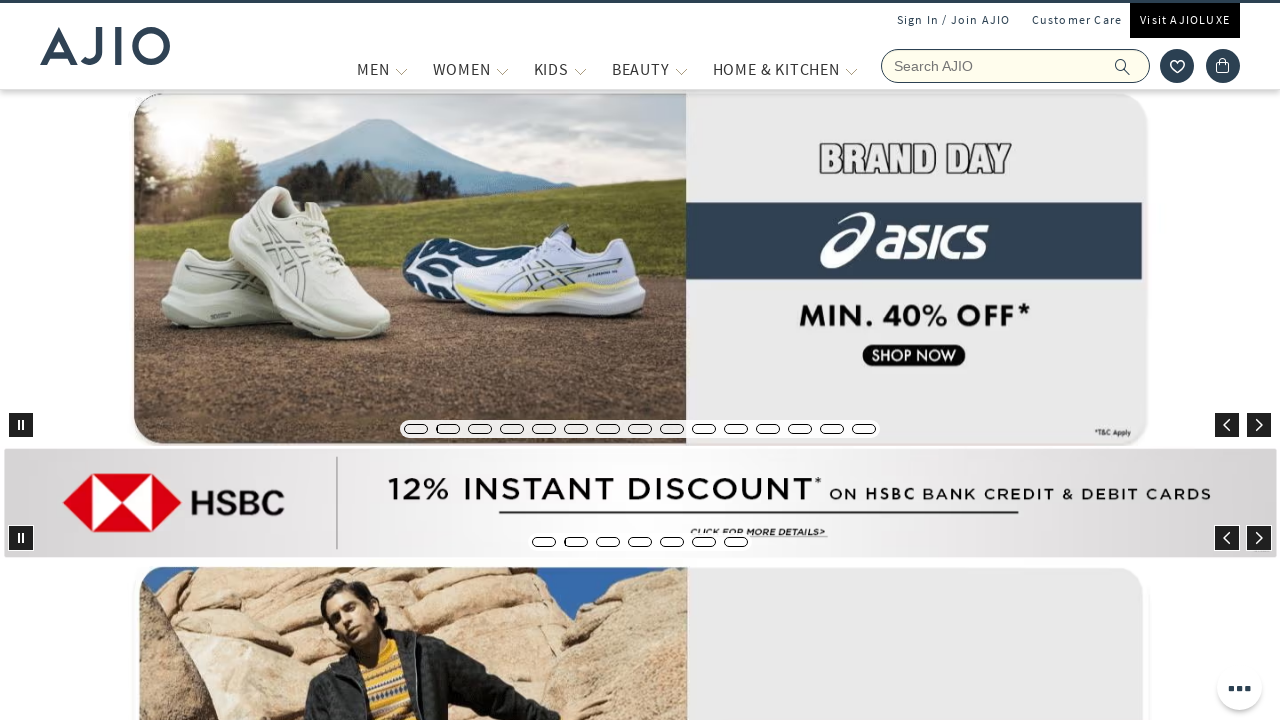

Filled search box with 'Women dress' on input[placeholder='Search AJIO']
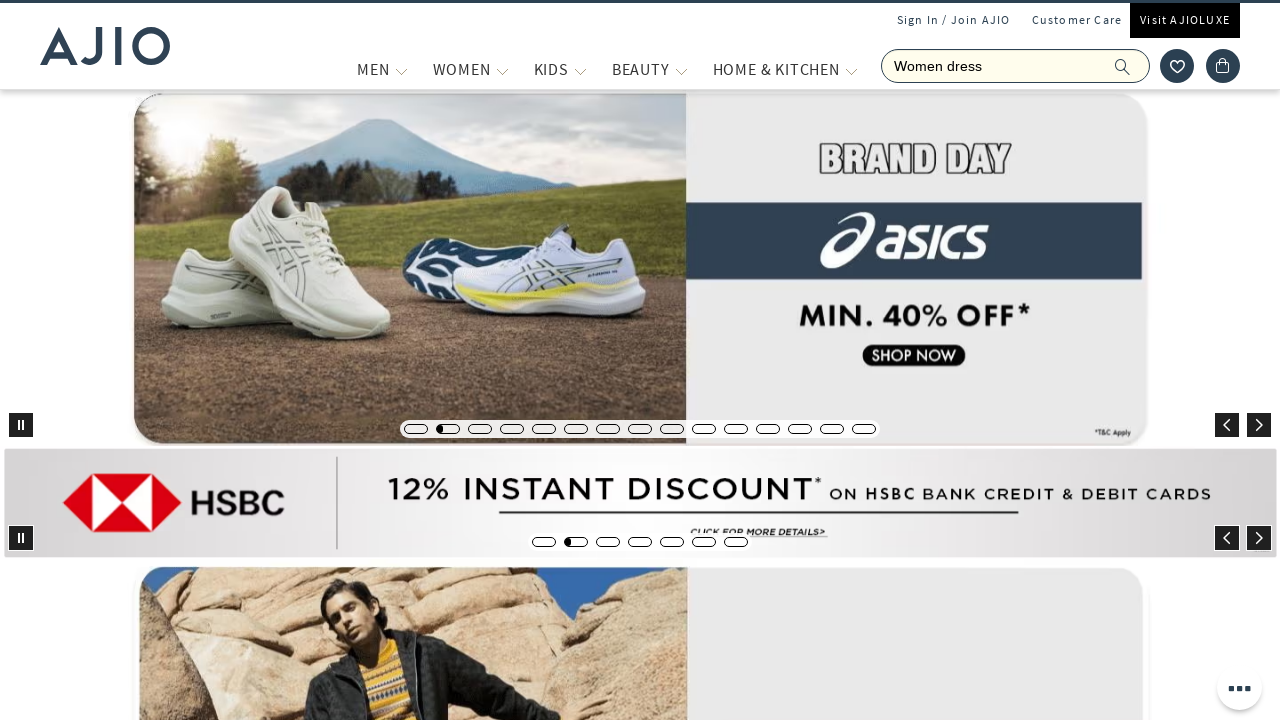

Pressed Enter to submit search query on input[placeholder='Search AJIO']
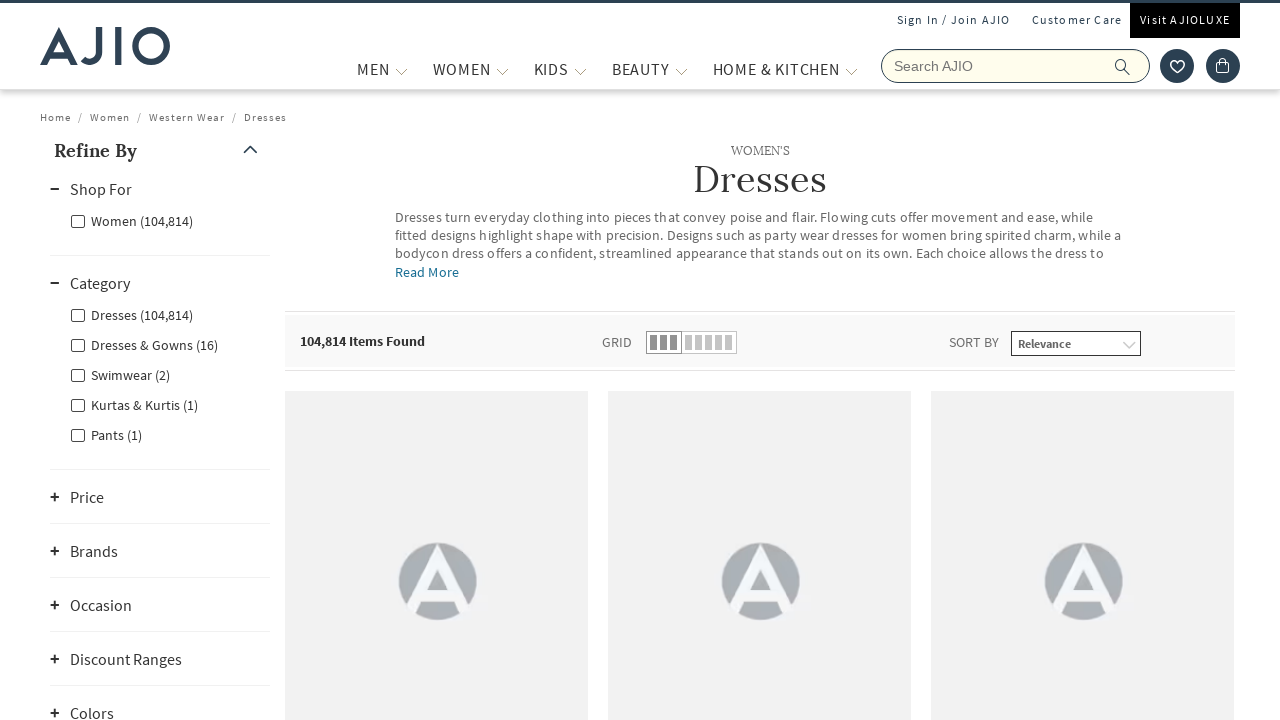

Product search results loaded successfully
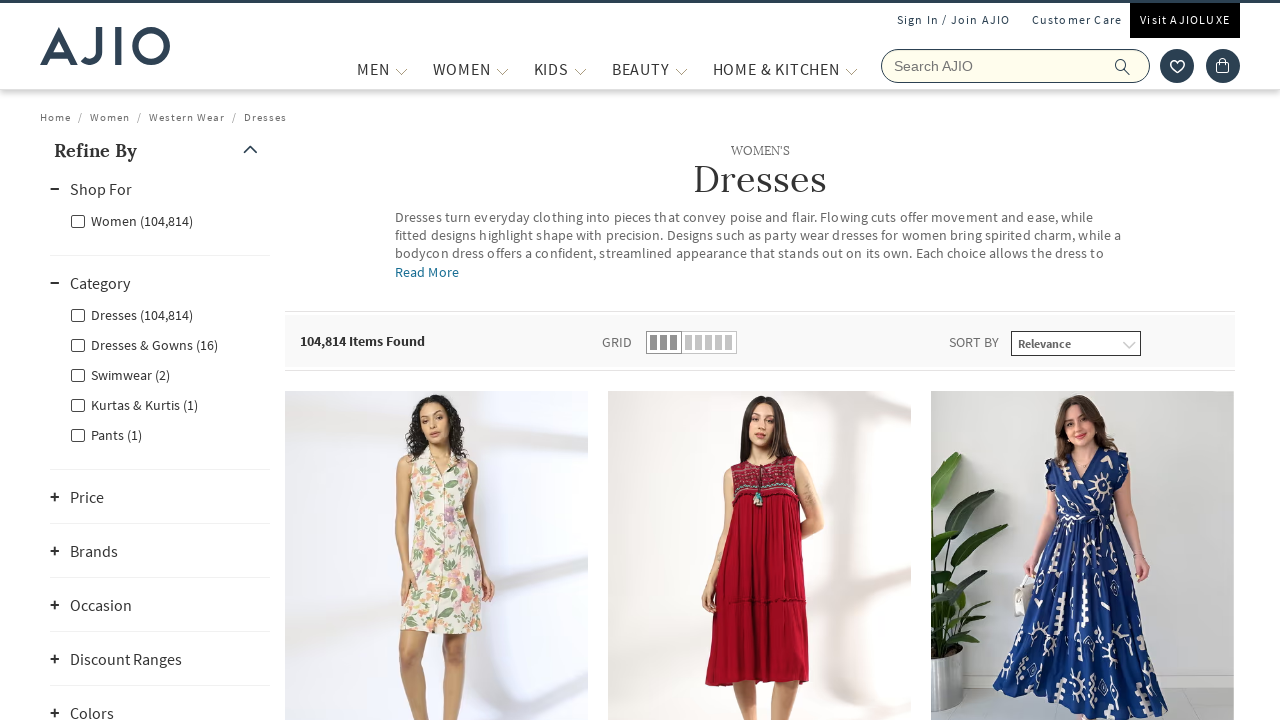

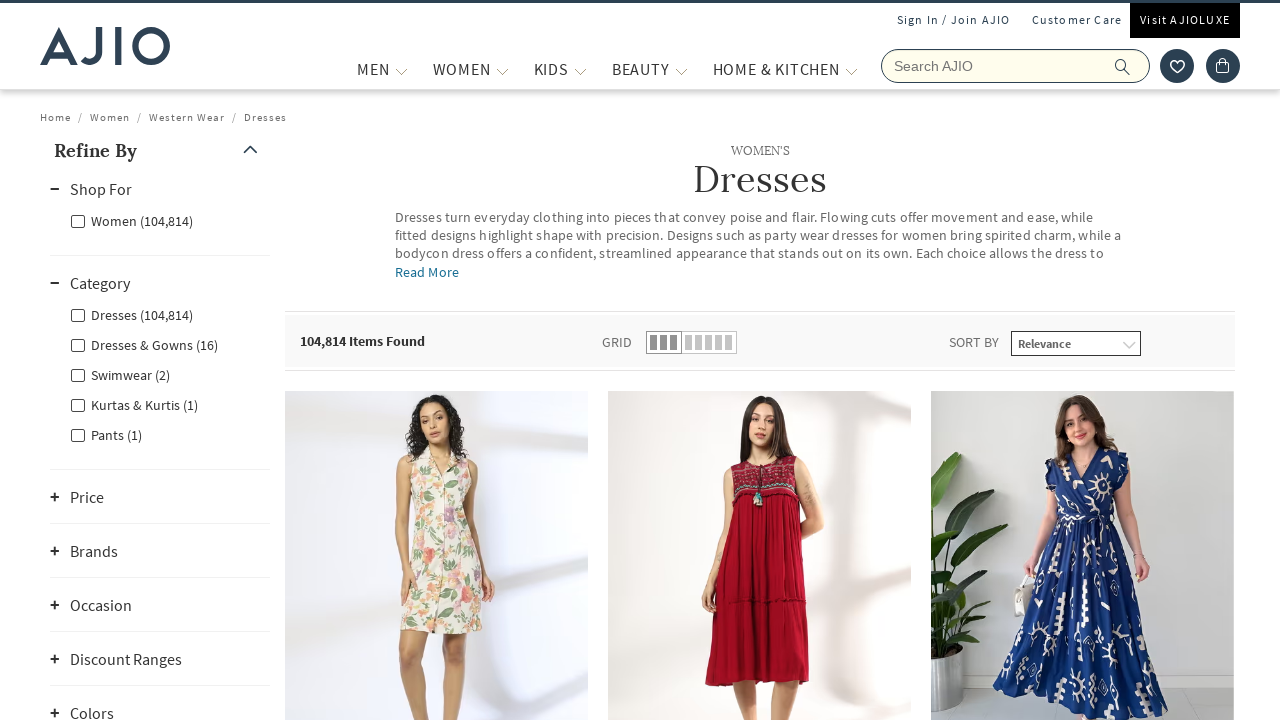